Opens a webpage using PhantomJS driver, sets window size, and captures a screenshot

Starting URL: https://itservices.stanford.edu

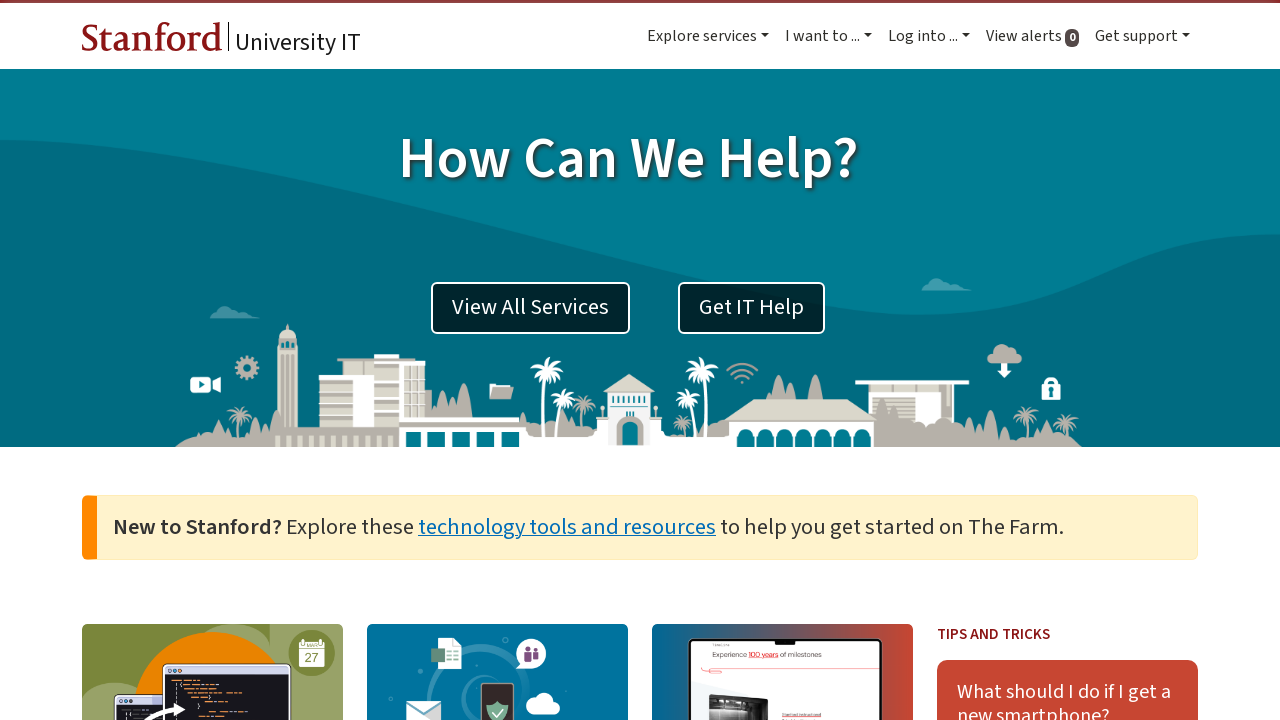

Set viewport size to 1024x480
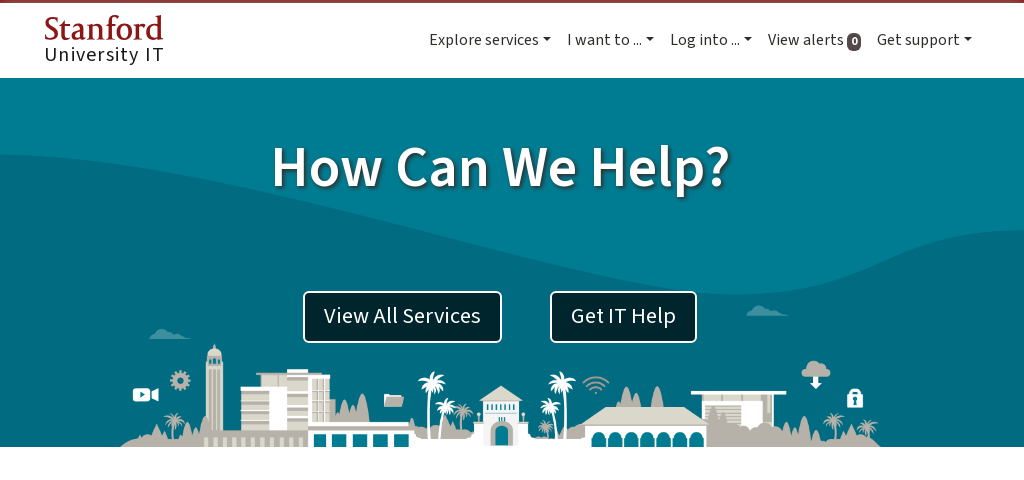

Waited for page to fully load (networkidle state)
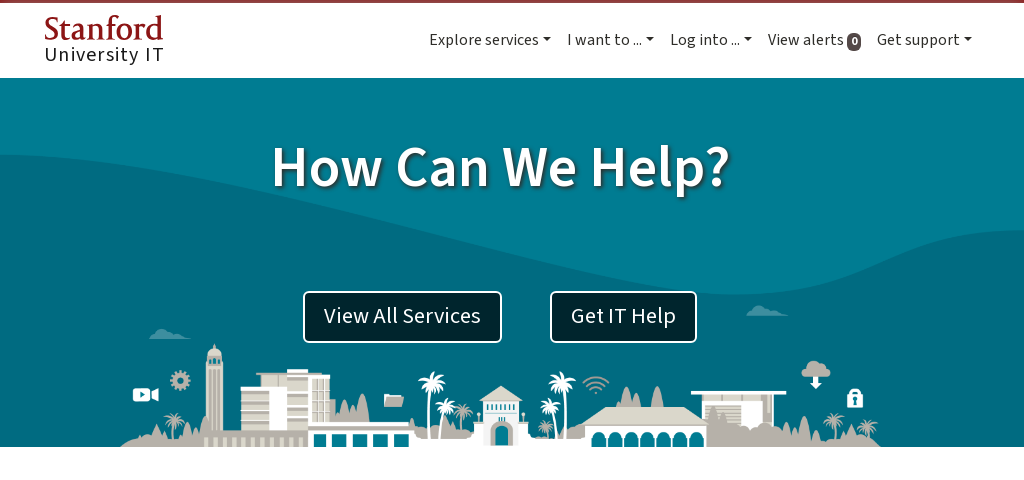

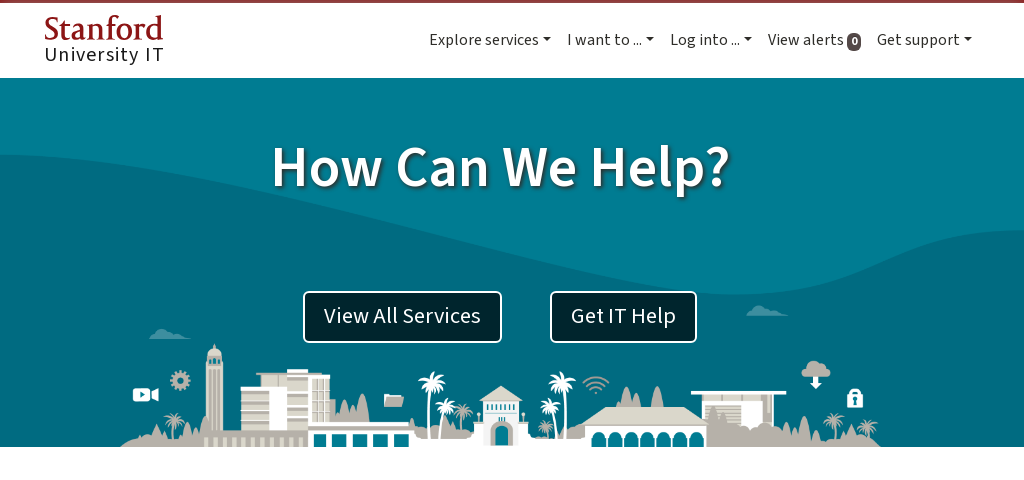